Demonstrates focus functionality by focusing on an input element on a webshop page.

Starting URL: https://danube-webshop.herokuapp.com/

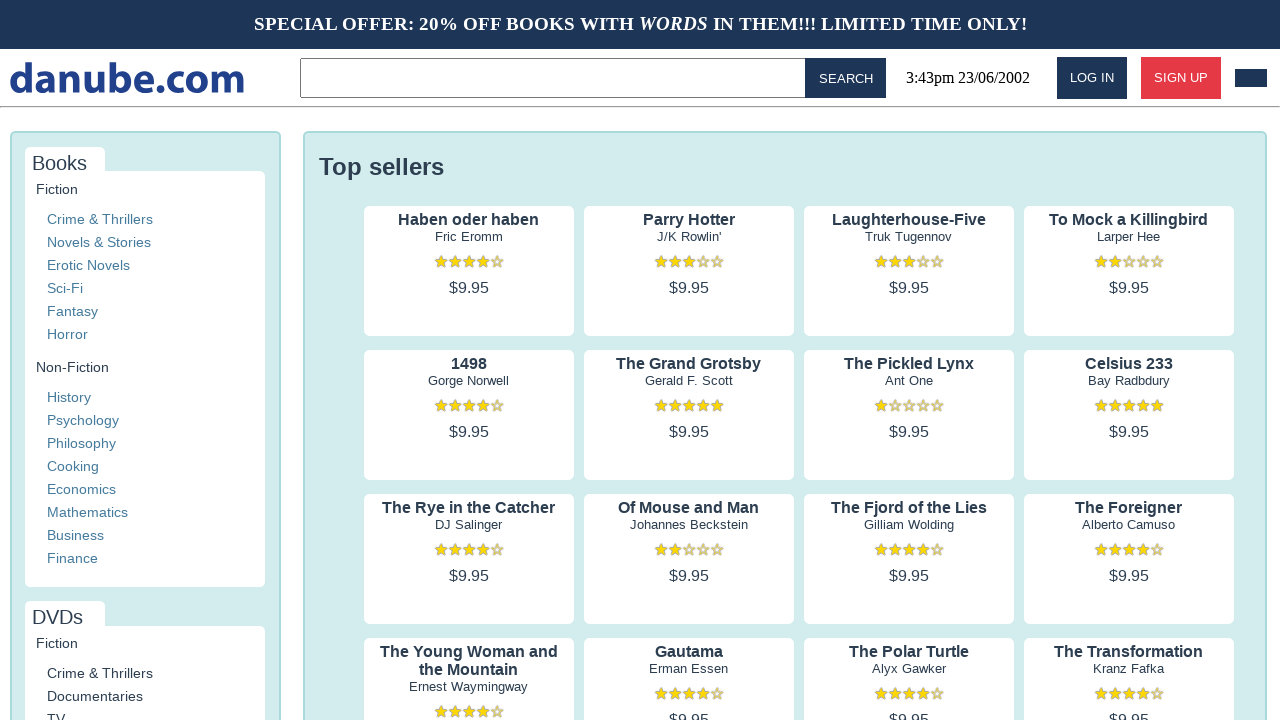

Focused on input element on webshop page on input
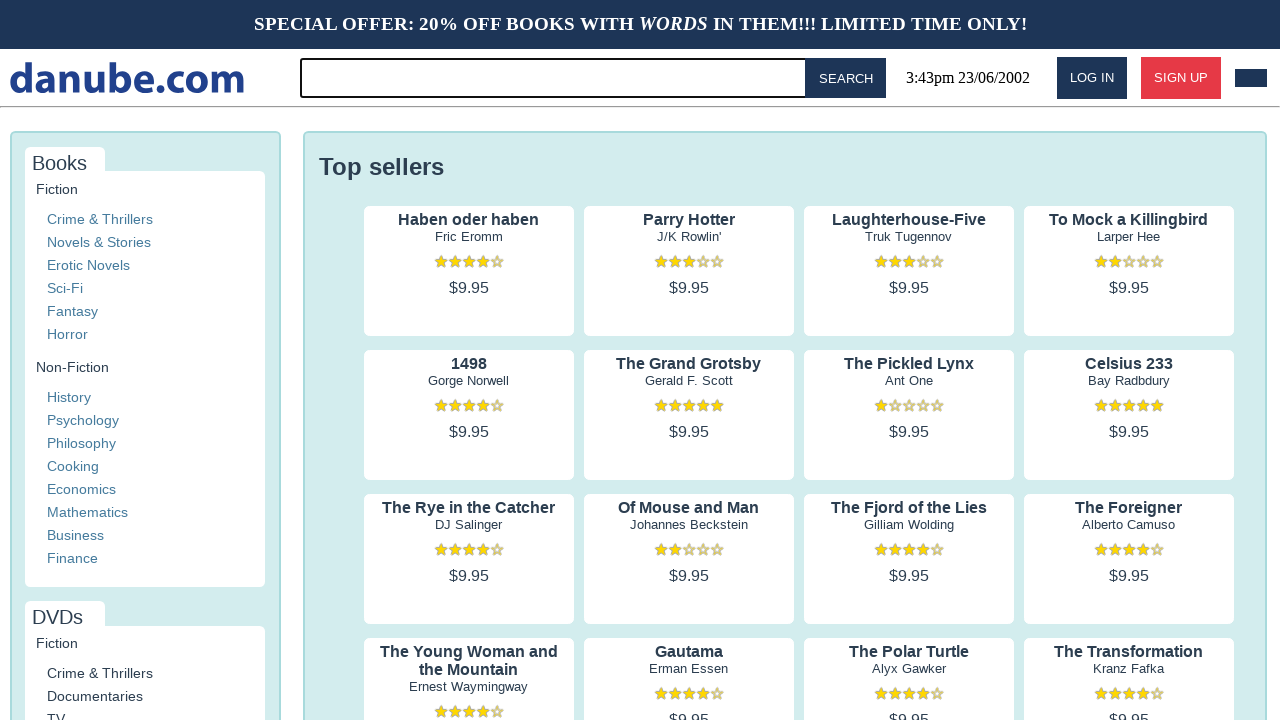

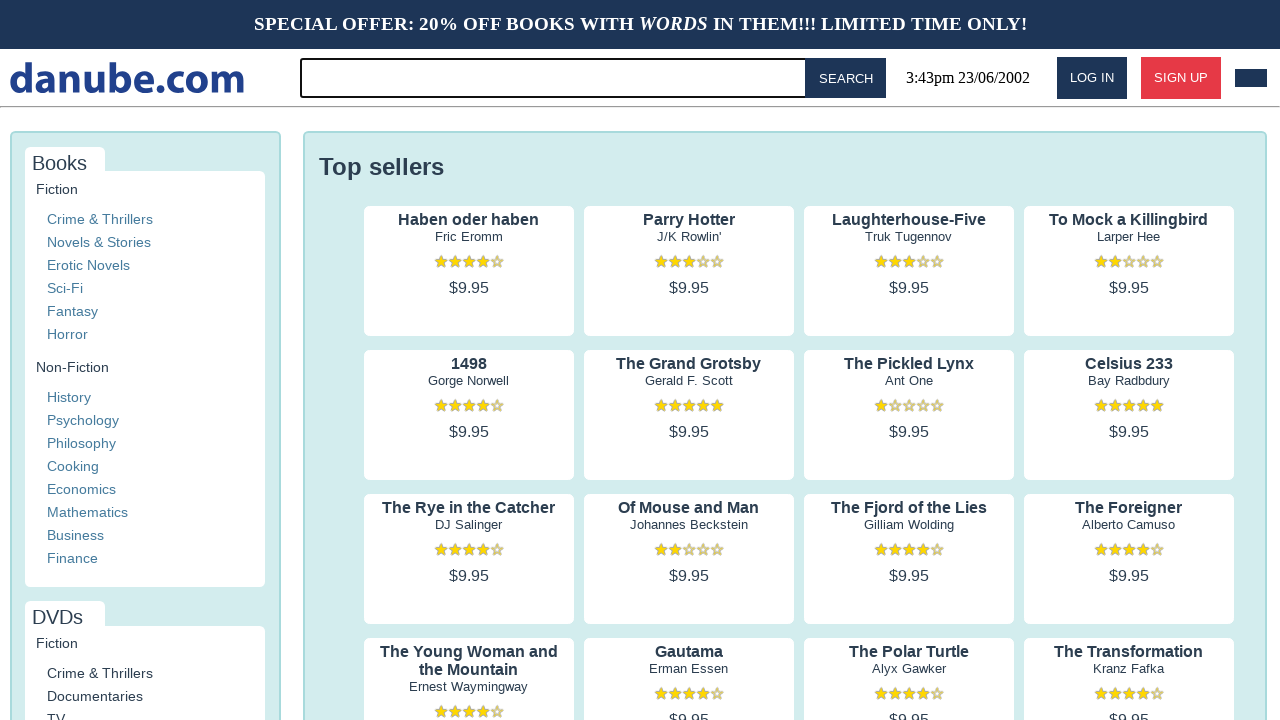